Tests form filling functionality by entering a name, clicking a button, selecting a dropdown option, and validating UI elements exist on a QA test page.

Starting URL: https://wejump-automation-test.github.io/qa-test/

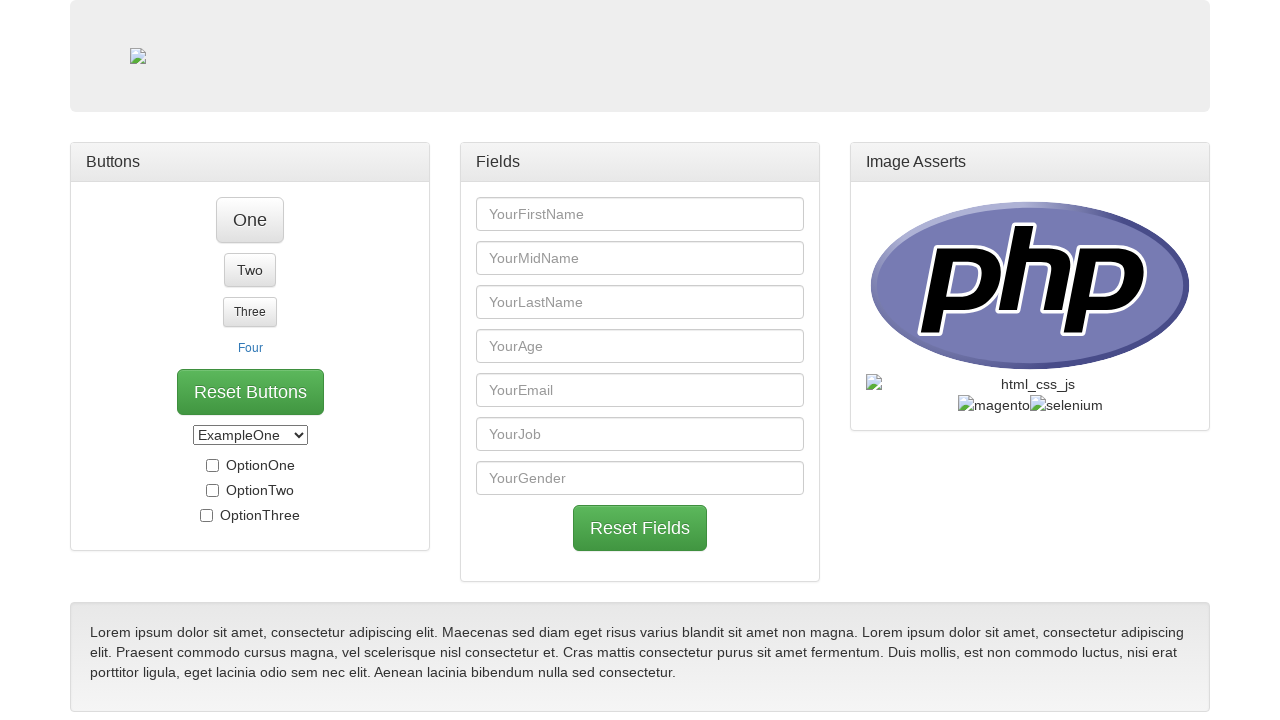

Set viewport size to 912x825
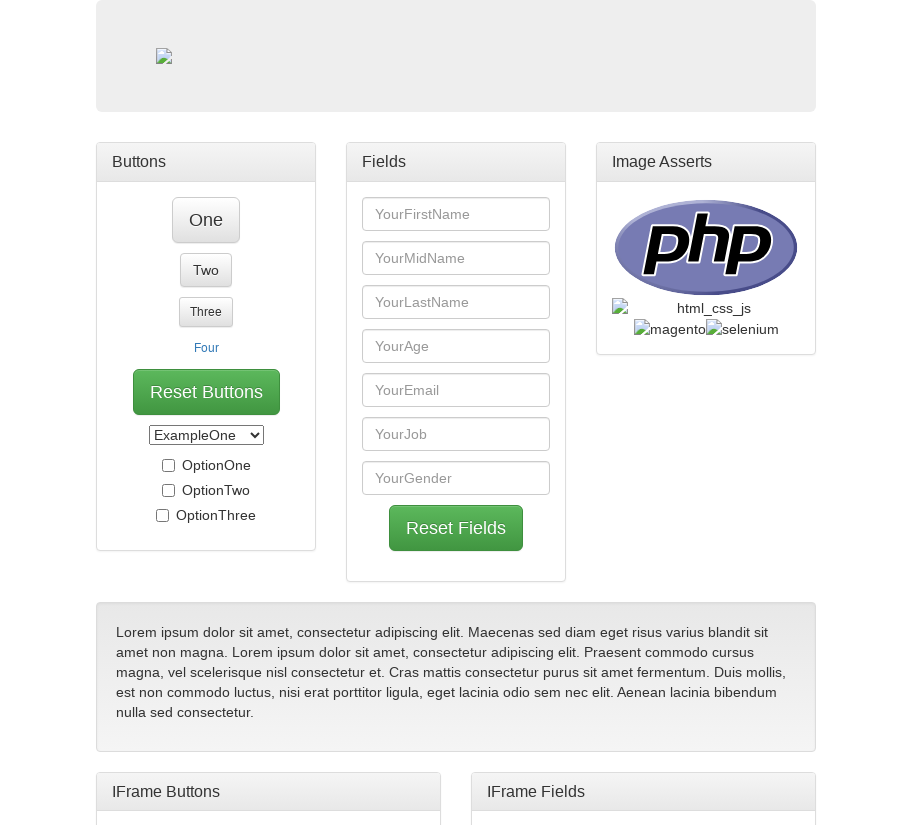

Clicked on the first name field at (456, 214) on #first_name
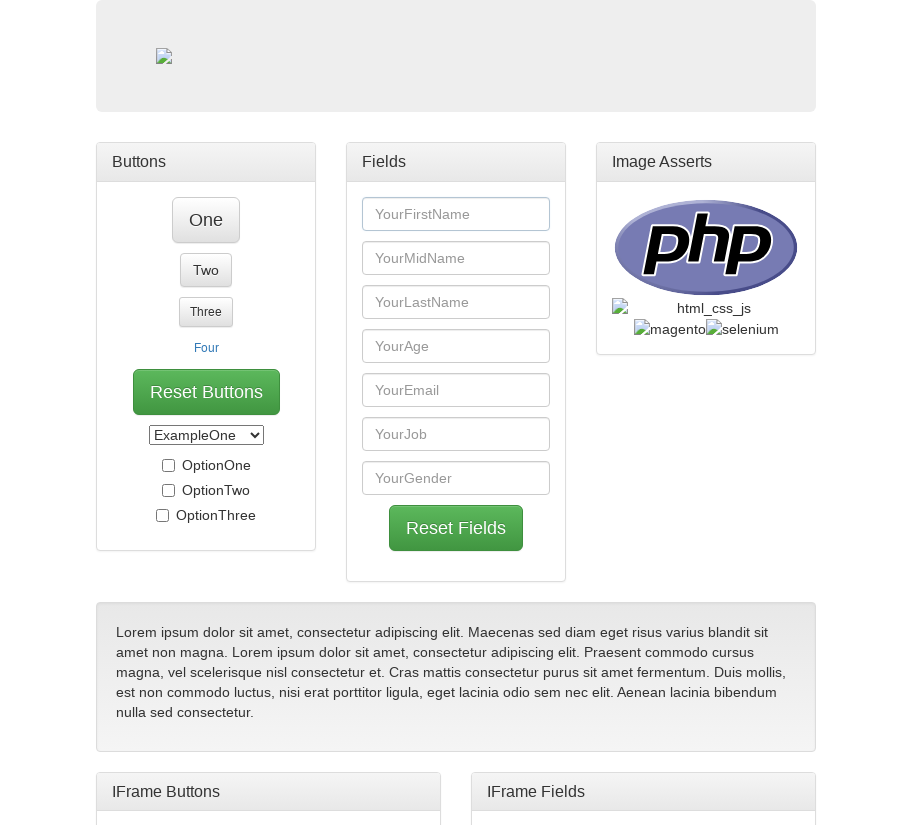

Filled first name field with 'Maria Santos Oliveira' on #first_name
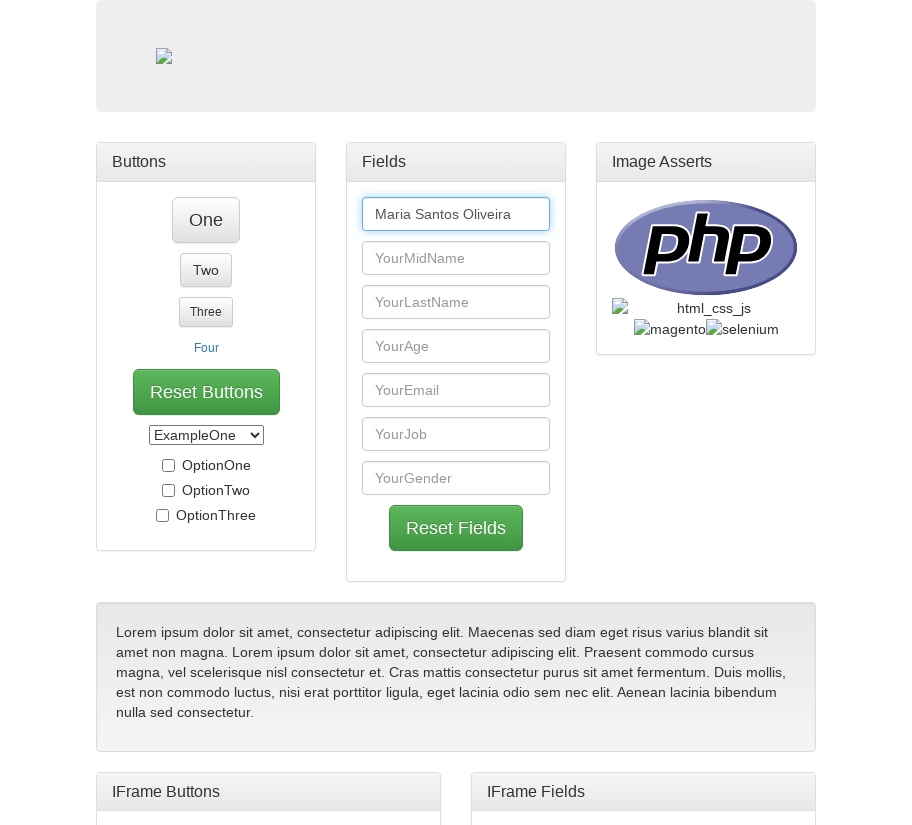

Clicked button 'One' at (206, 220) on #btn_one
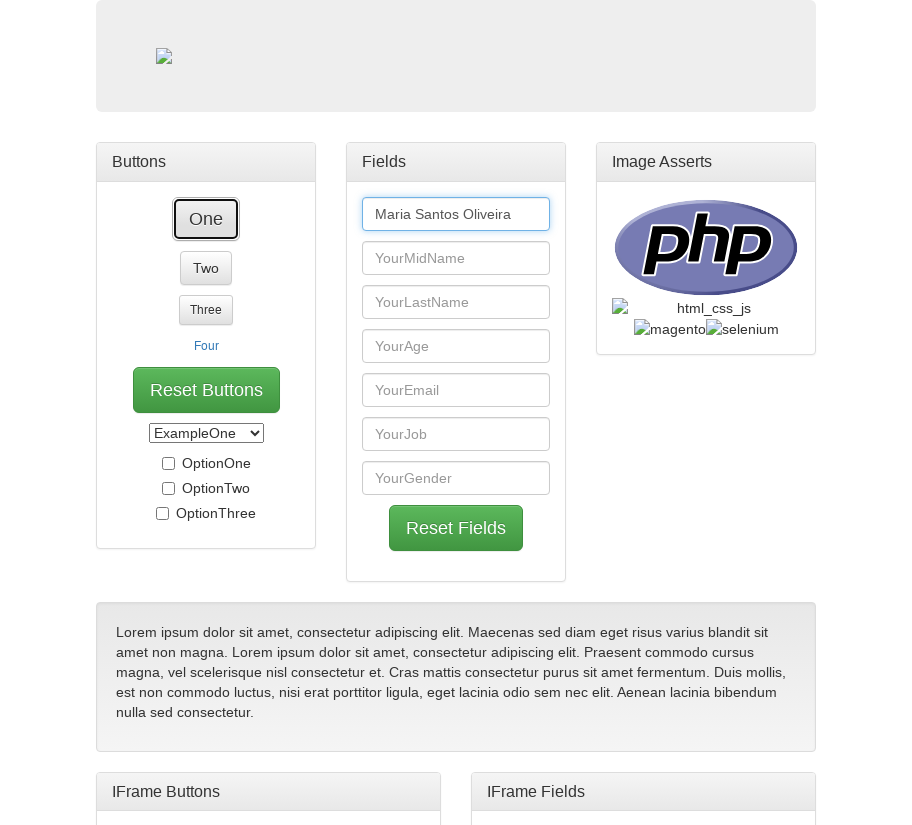

Verified checkbox element exists
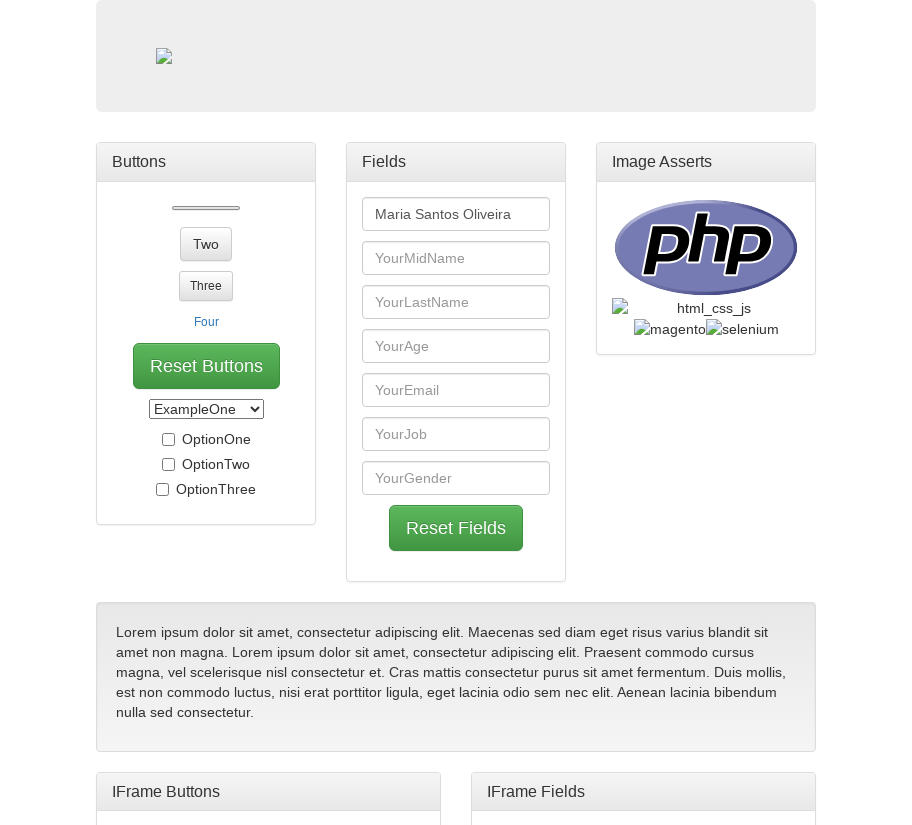

Clicked on the select box dropdown at (206, 389) on #select_box
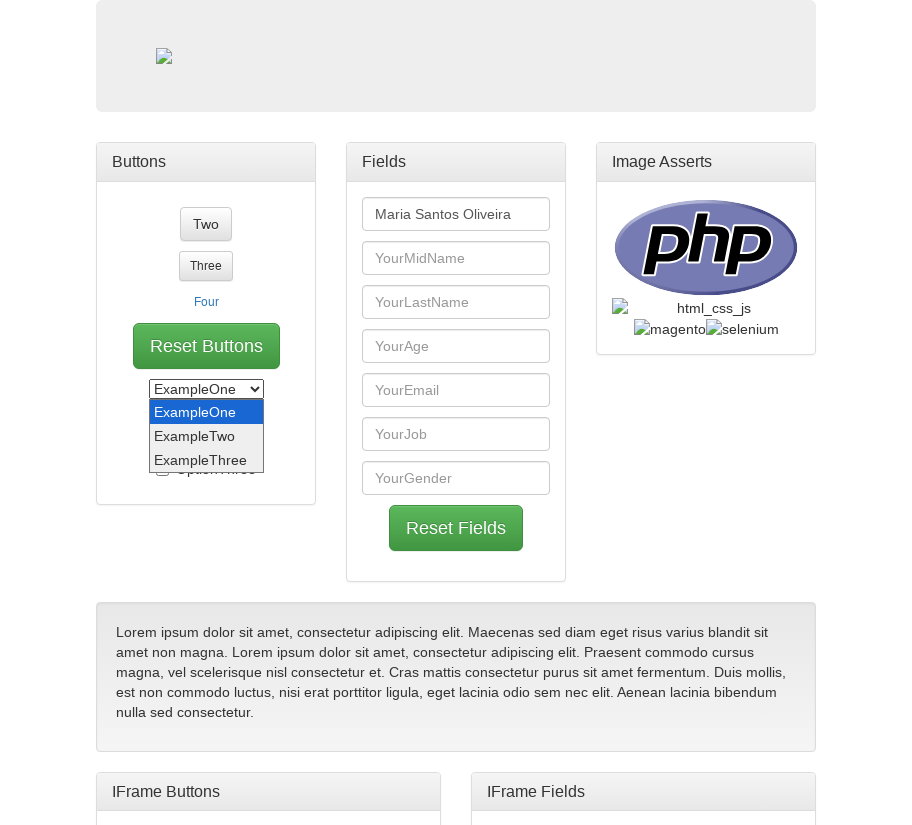

Selected 'ExampleTwo' from dropdown on #select_box
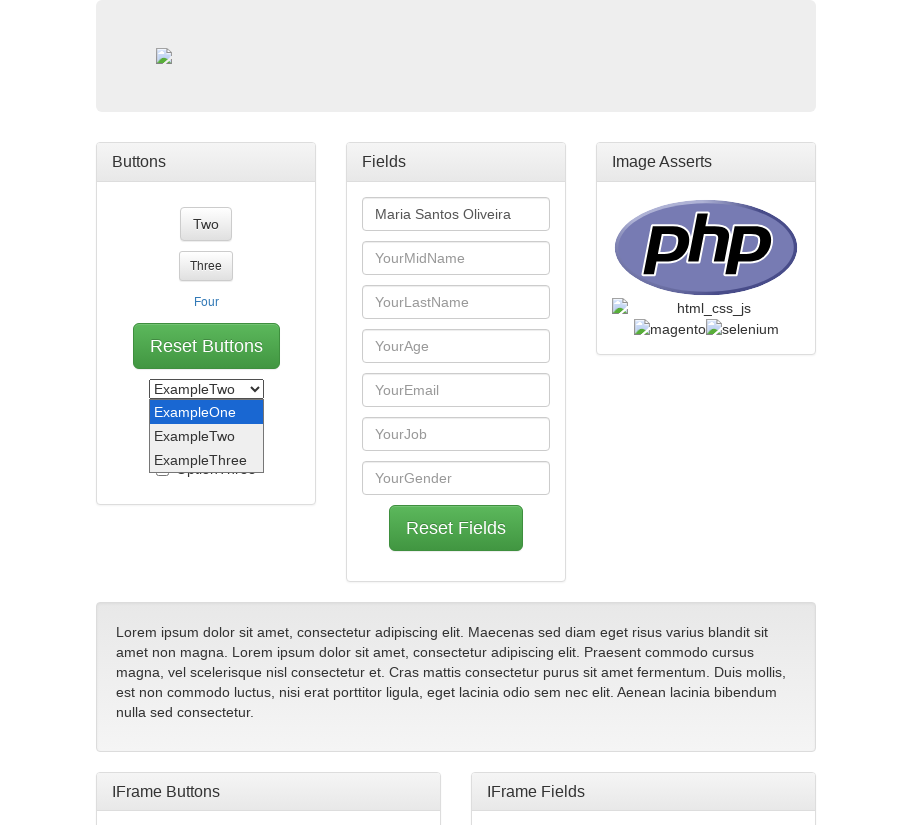

Validated Selenium logo image exists
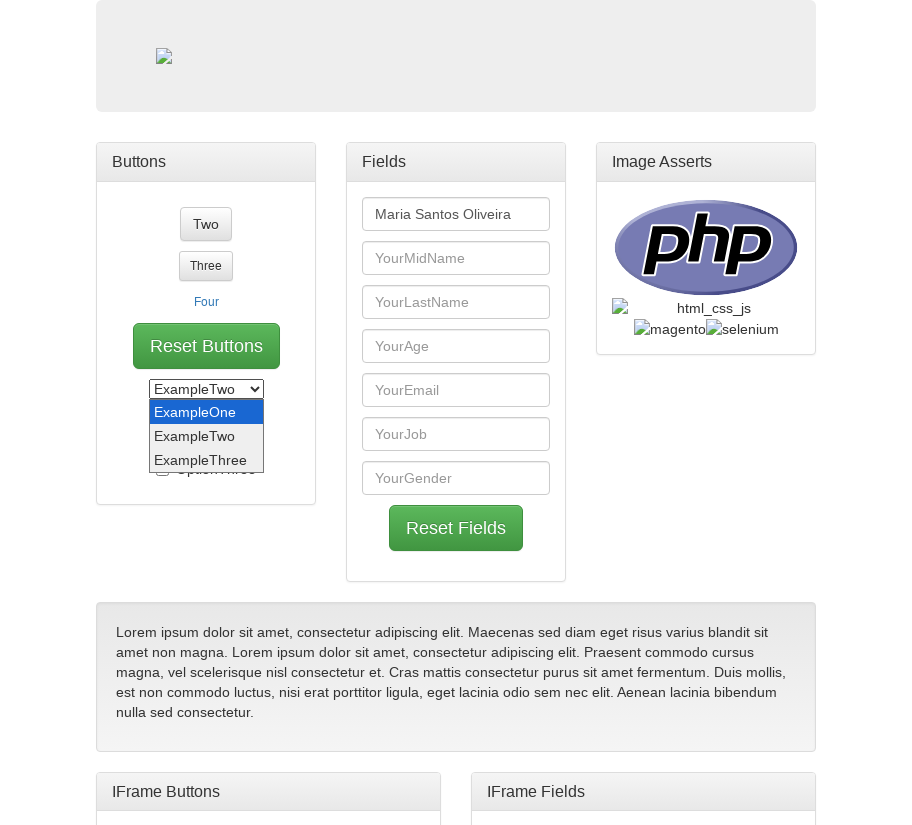

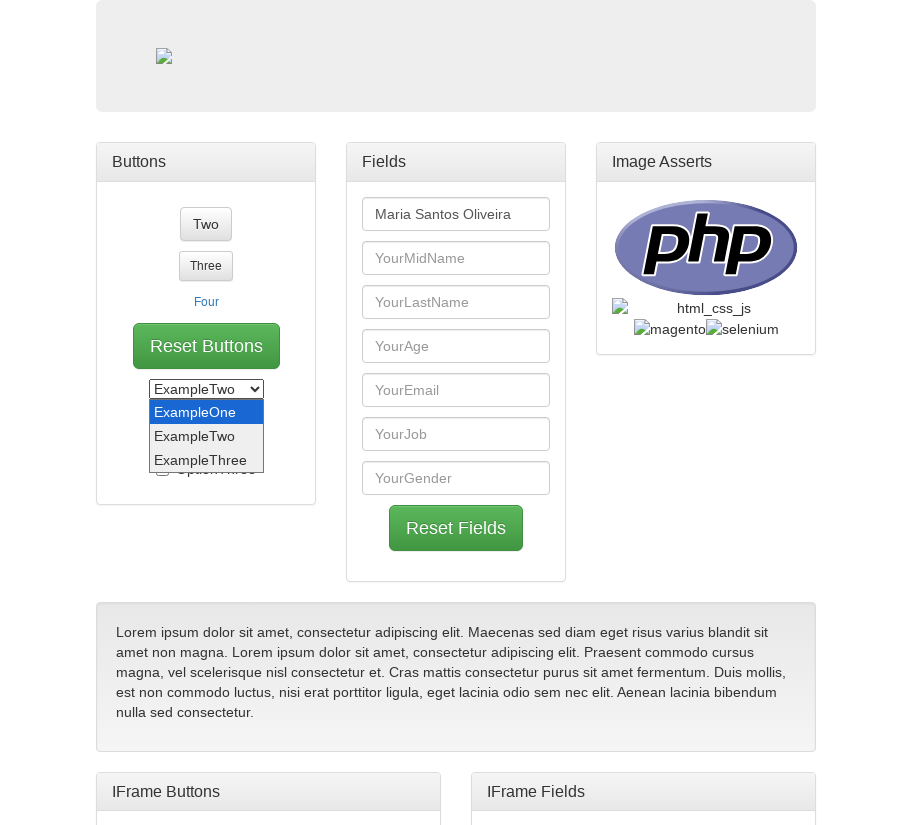